Tests handling of JavaScript confirm dialog by clicking confirm button and dismissing the dialog

Starting URL: https://testautomationpractice.blogspot.com/

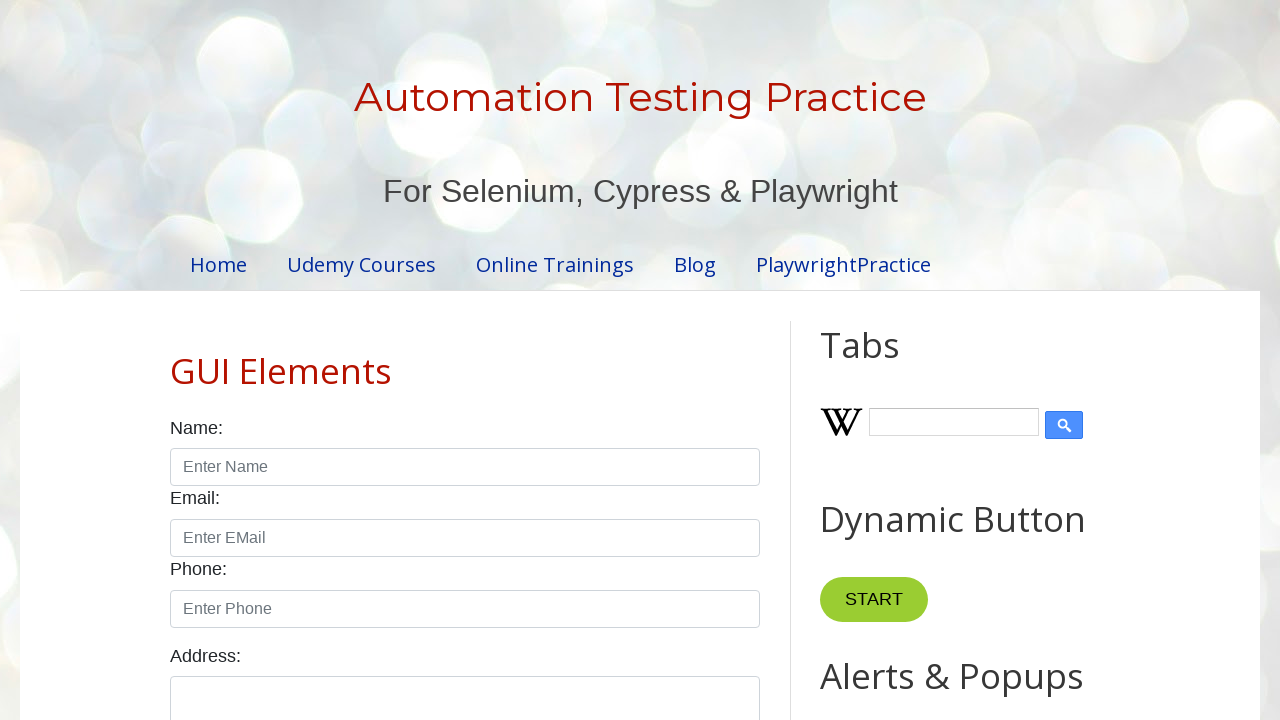

Set up dialog handler to dismiss confirm dialog
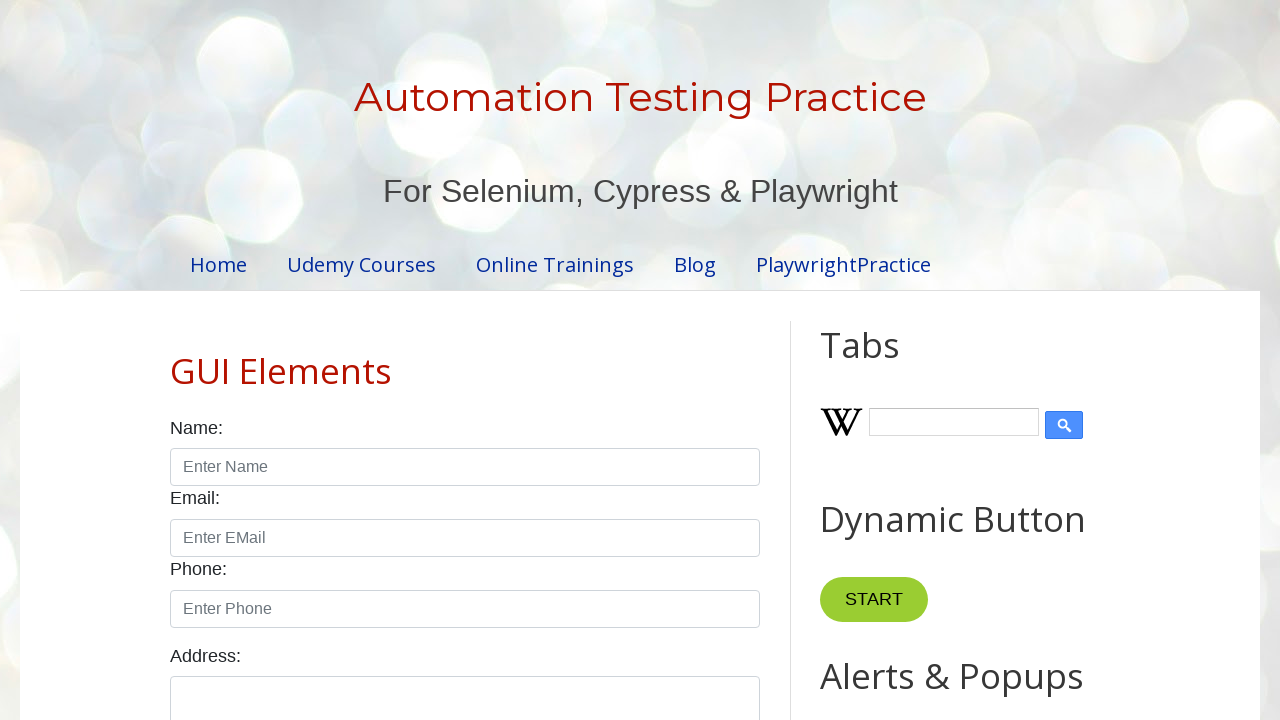

Clicked confirm button to trigger JavaScript confirm dialog at (912, 360) on #confirmBtn
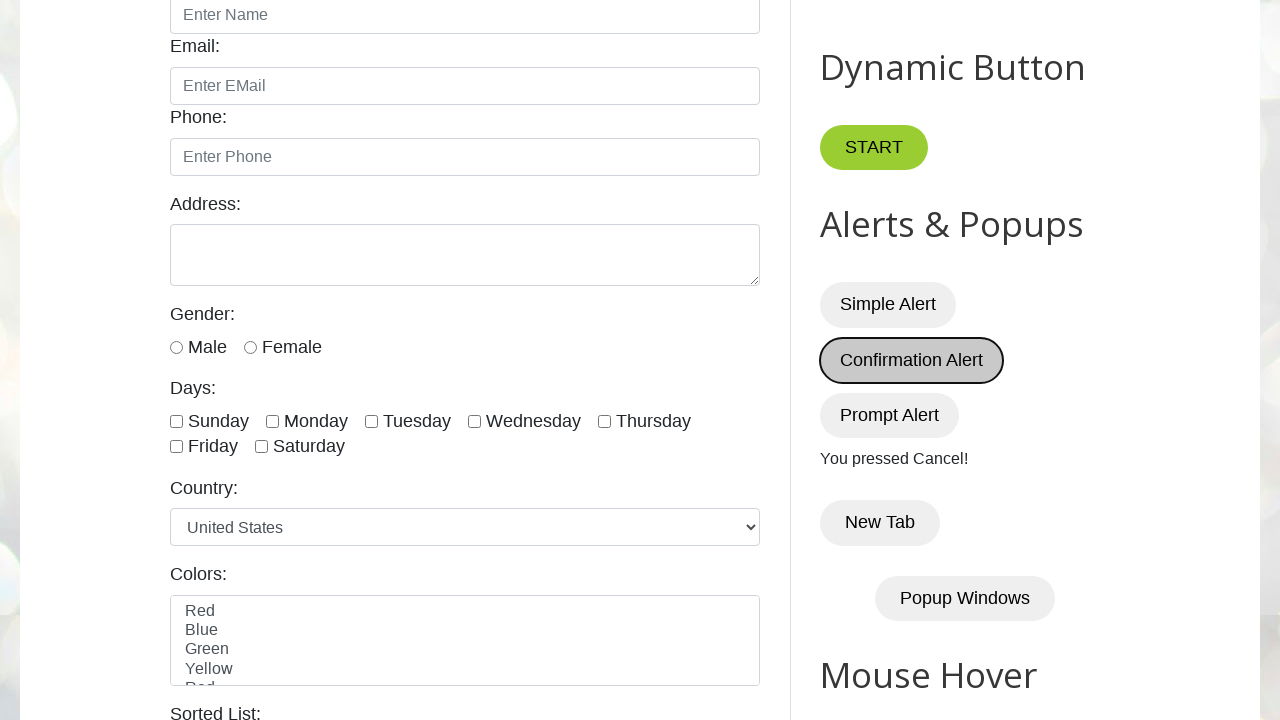

Demo result element loaded
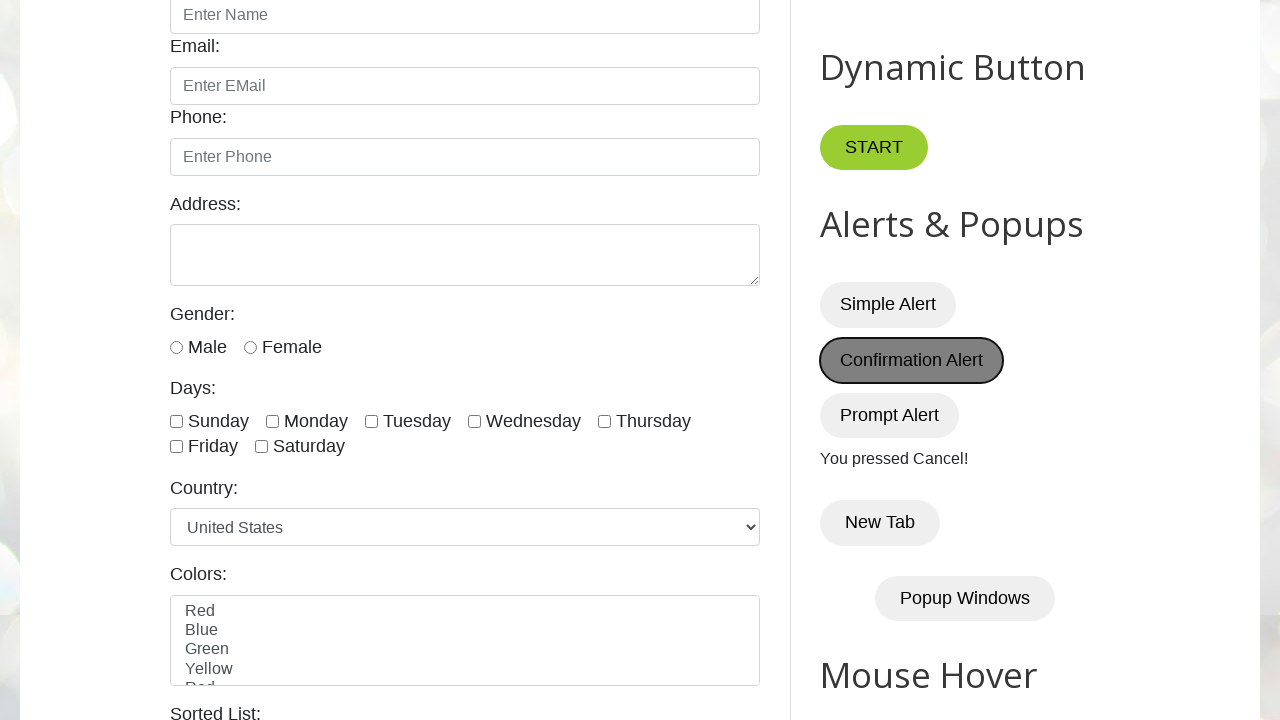

Verified that 'You pressed Cancel!' message is displayed
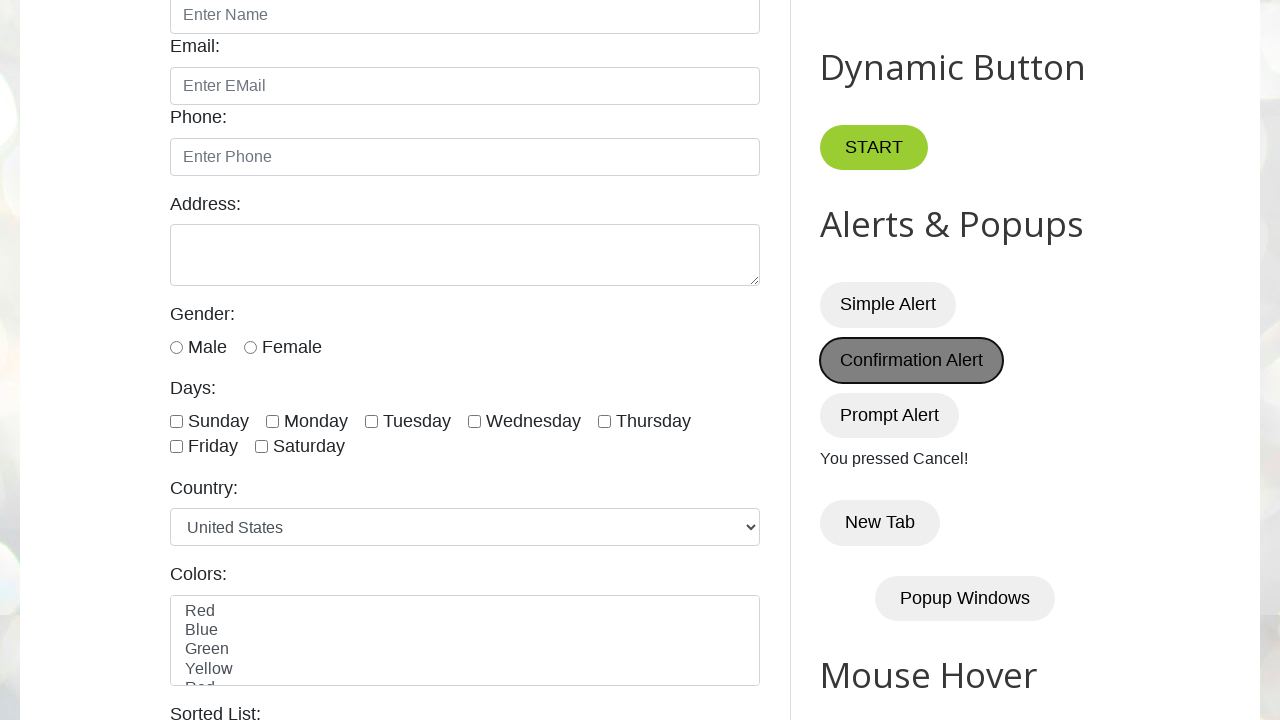

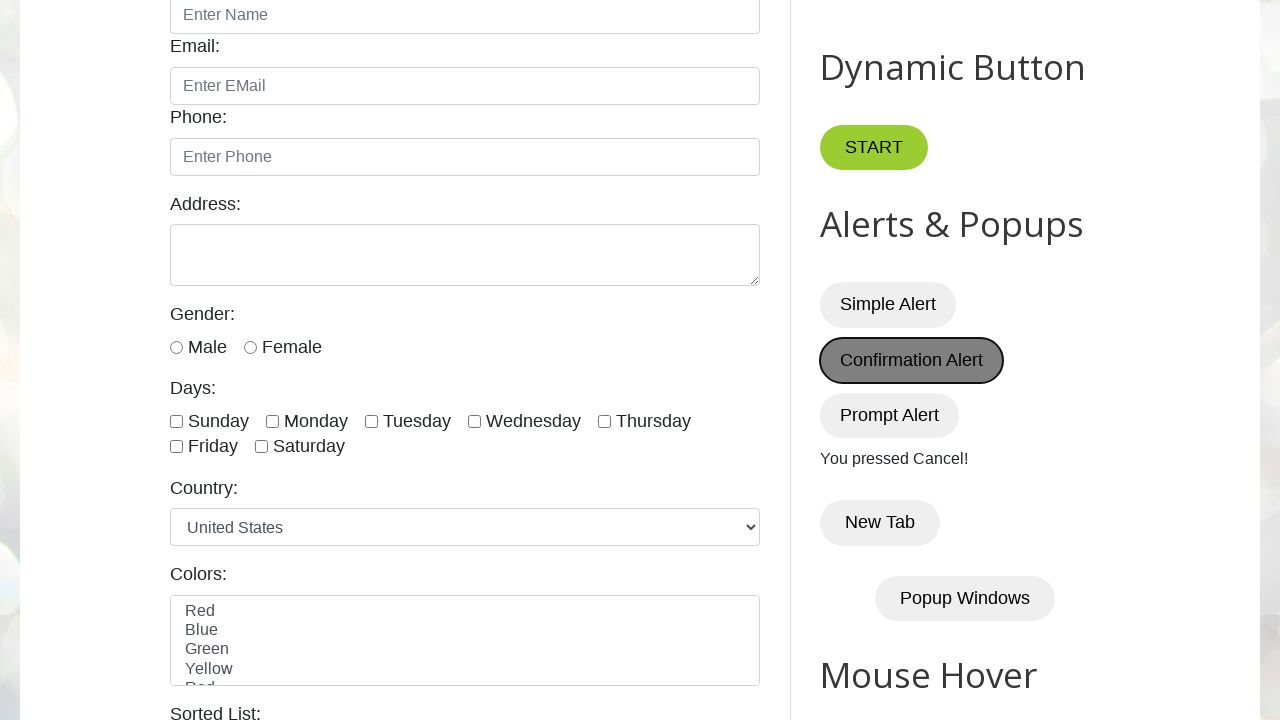